Tests dynamic properties by navigating to Dynamic Properties section and interacting with a color-changing button

Starting URL: https://demoqa.com/

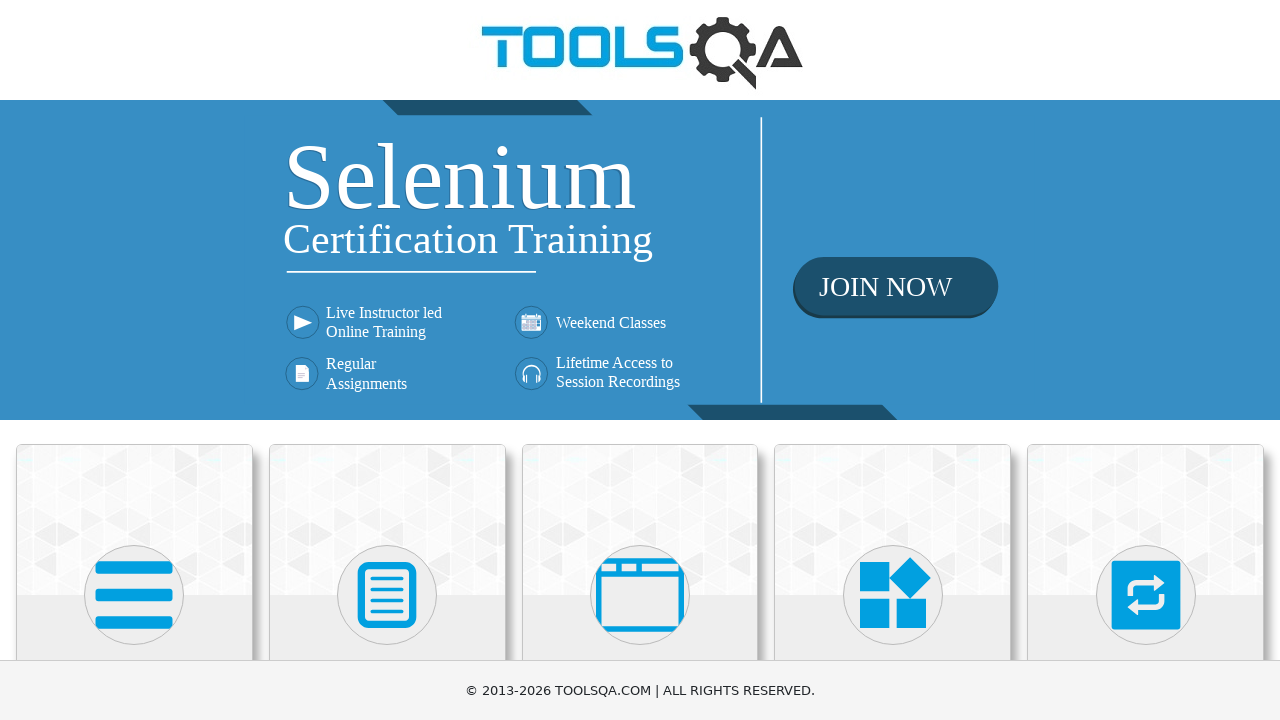

Clicked on Elements section at (134, 577) on xpath=//h5[text()='Elements']/../..
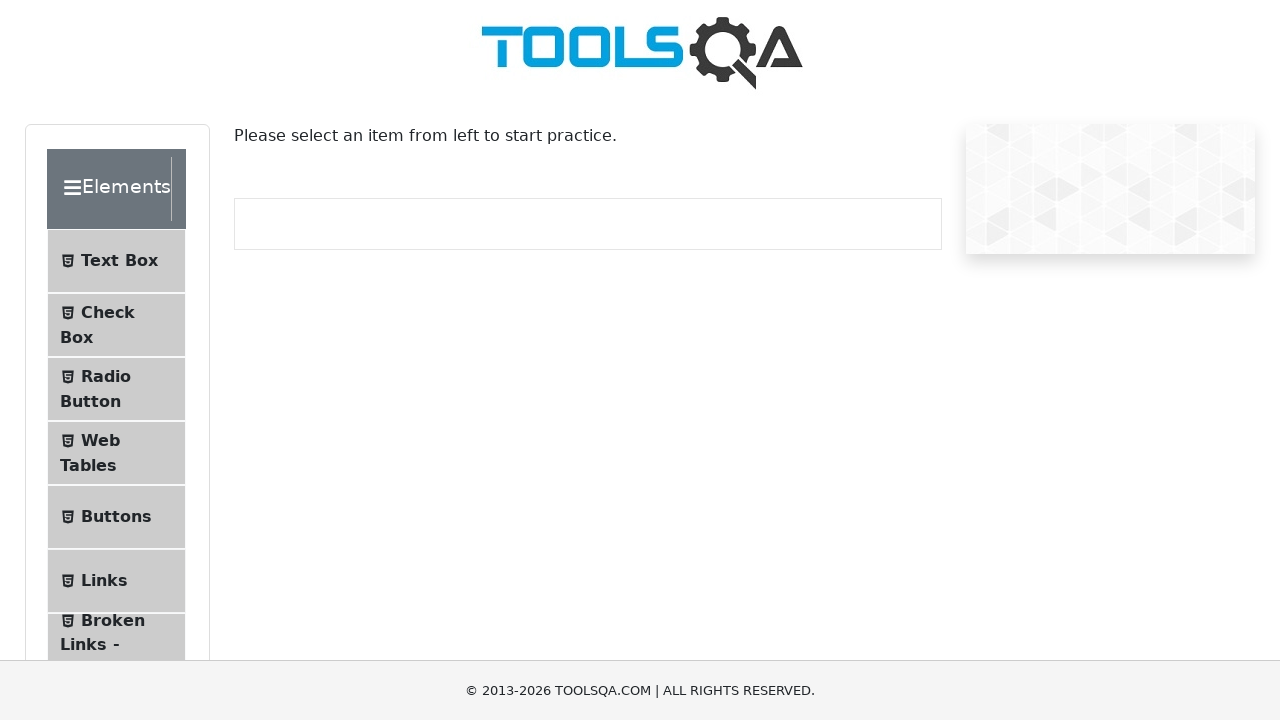

Dynamic Properties section selector loaded
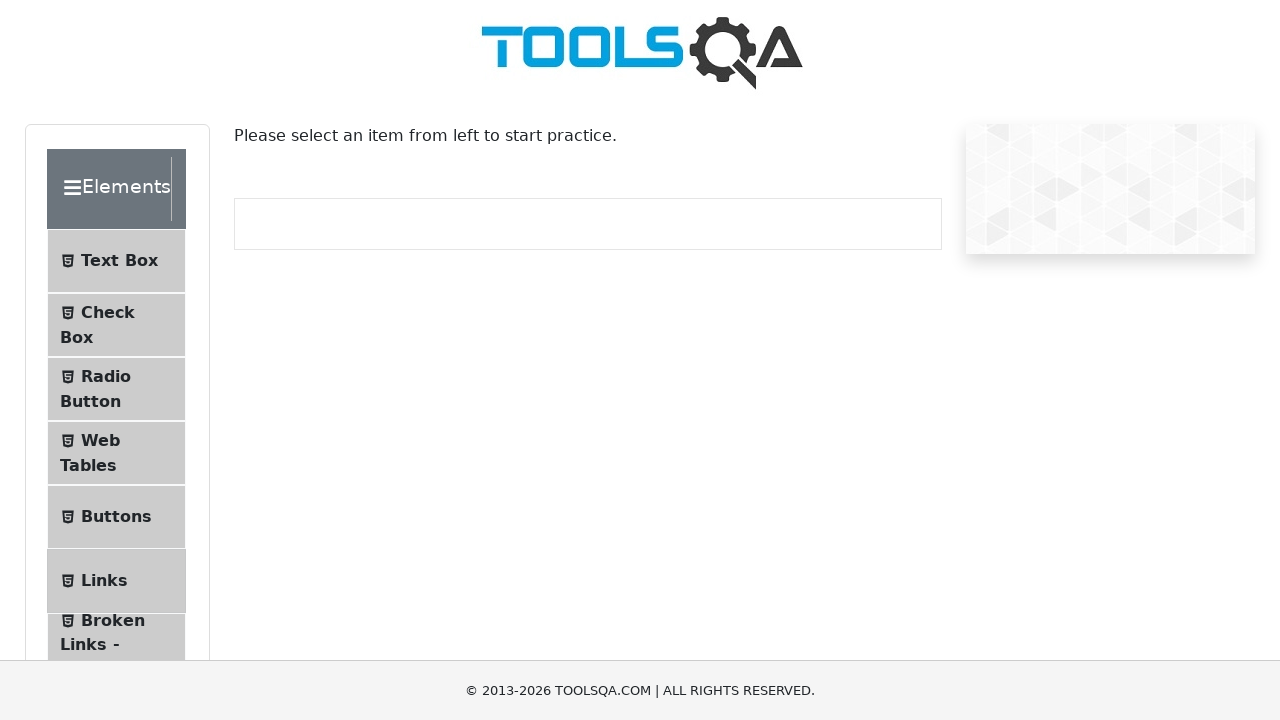

Scrolled Dynamic Properties section into view
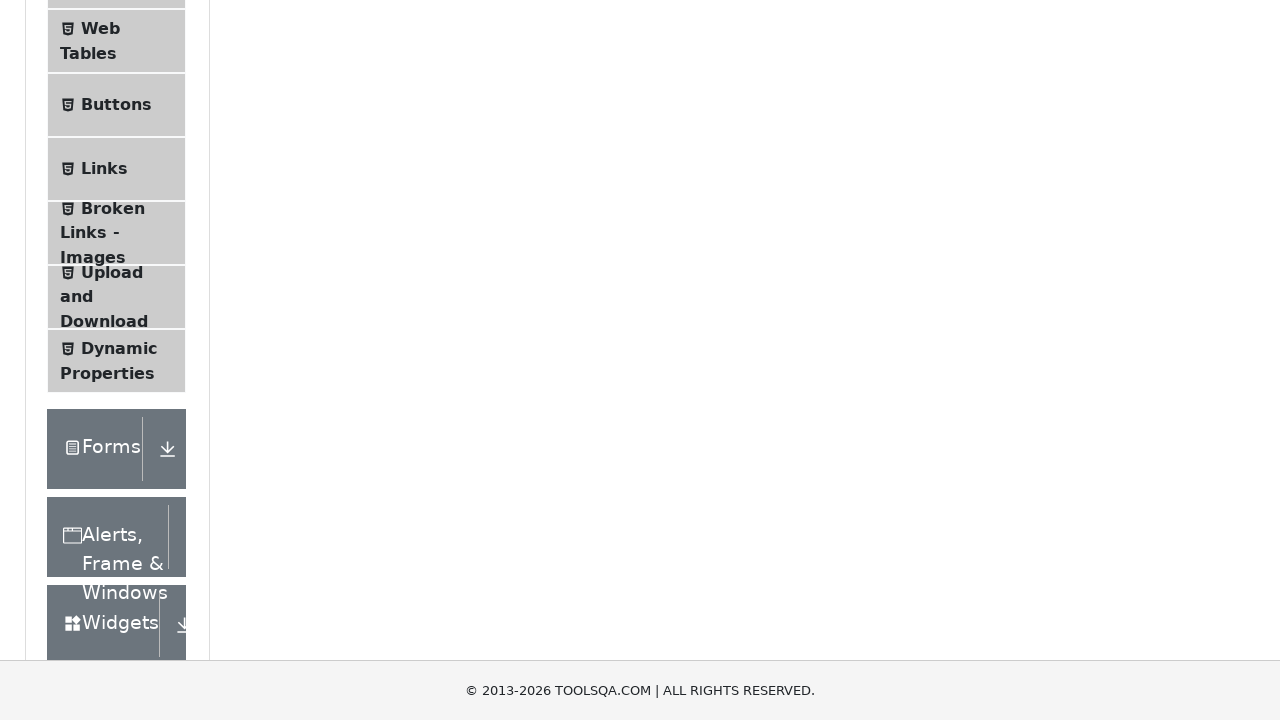

Clicked on Dynamic Properties section at (119, 348) on xpath=//span[contains(text(),'Dynamic Properties')]
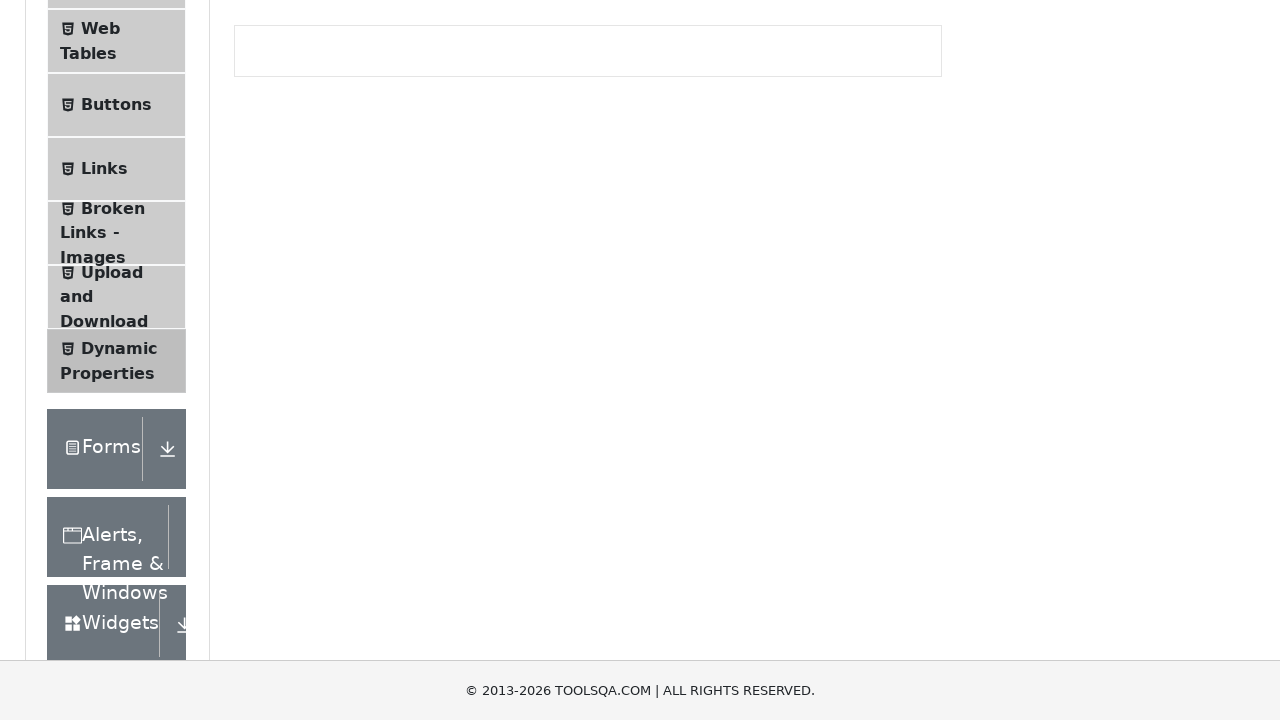

Waited 5 seconds for dynamic properties to load
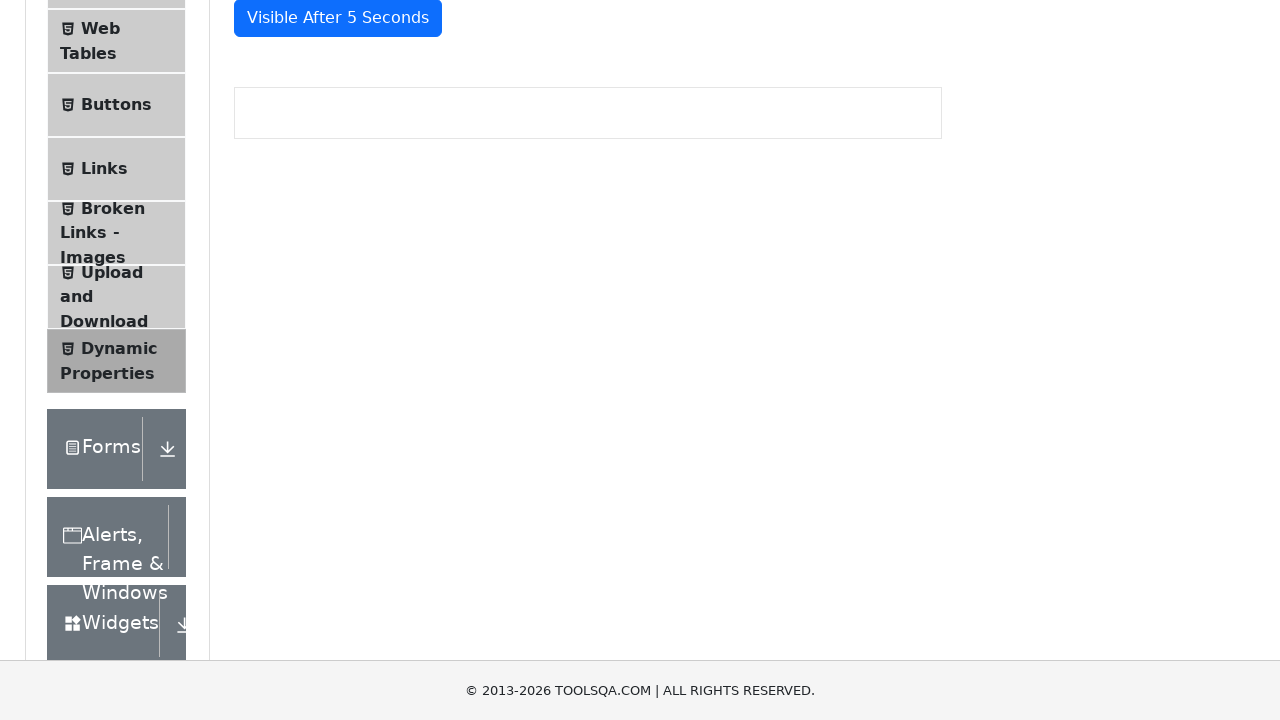

Clicked on the color-changing button at (301, 360) on #colorChange
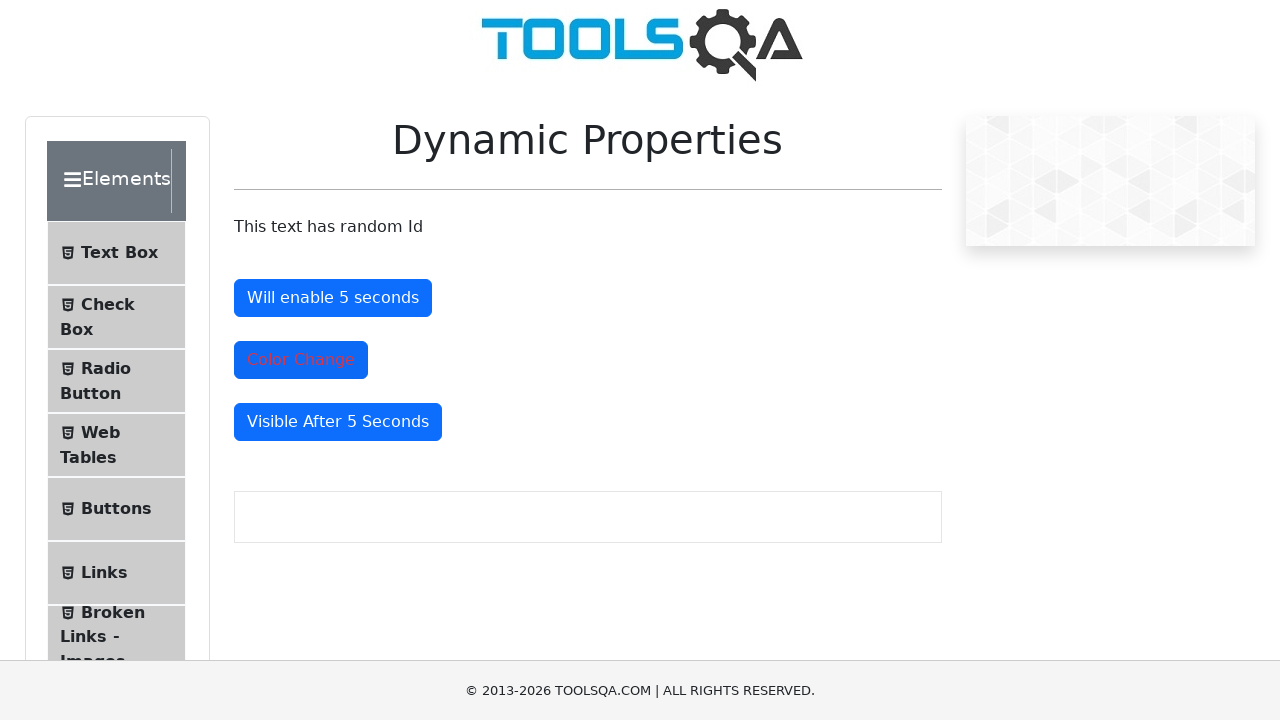

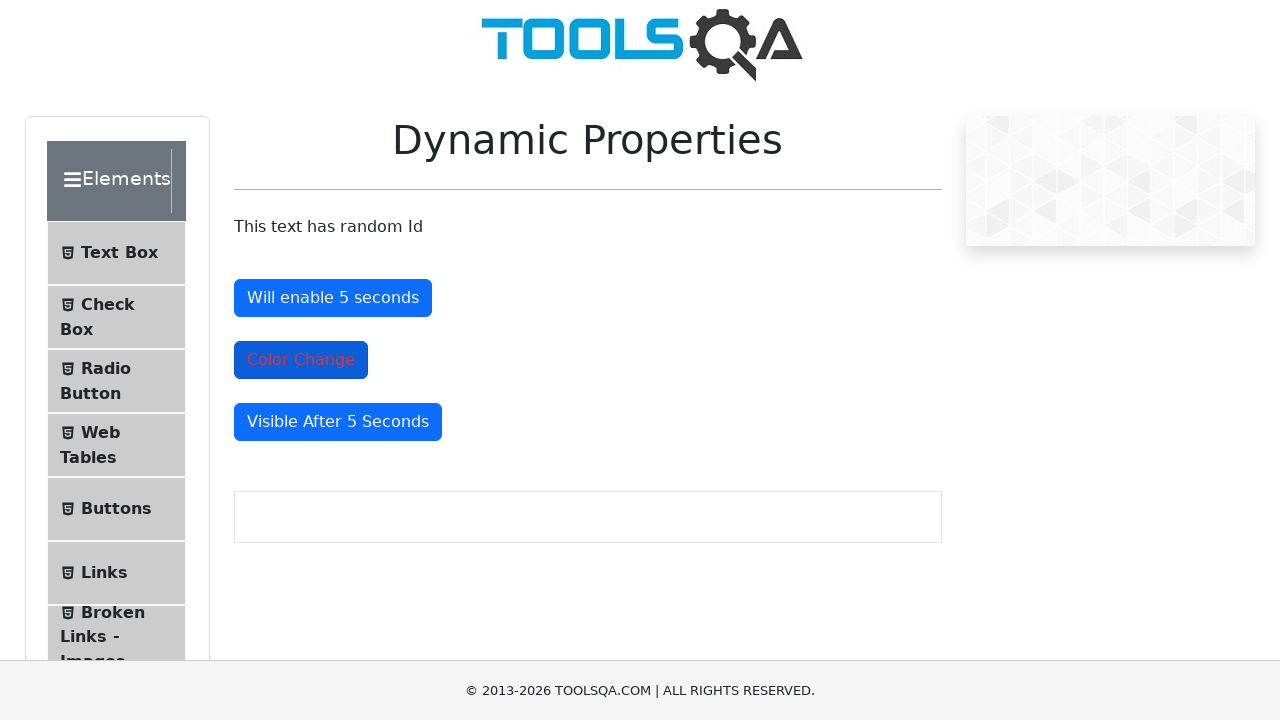